Tests a loading images page by waiting for an image element to become visible, then locates another image element to verify it has loaded correctly

Starting URL: https://bonigarcia.dev/selenium-webdriver-java/loading-images.html

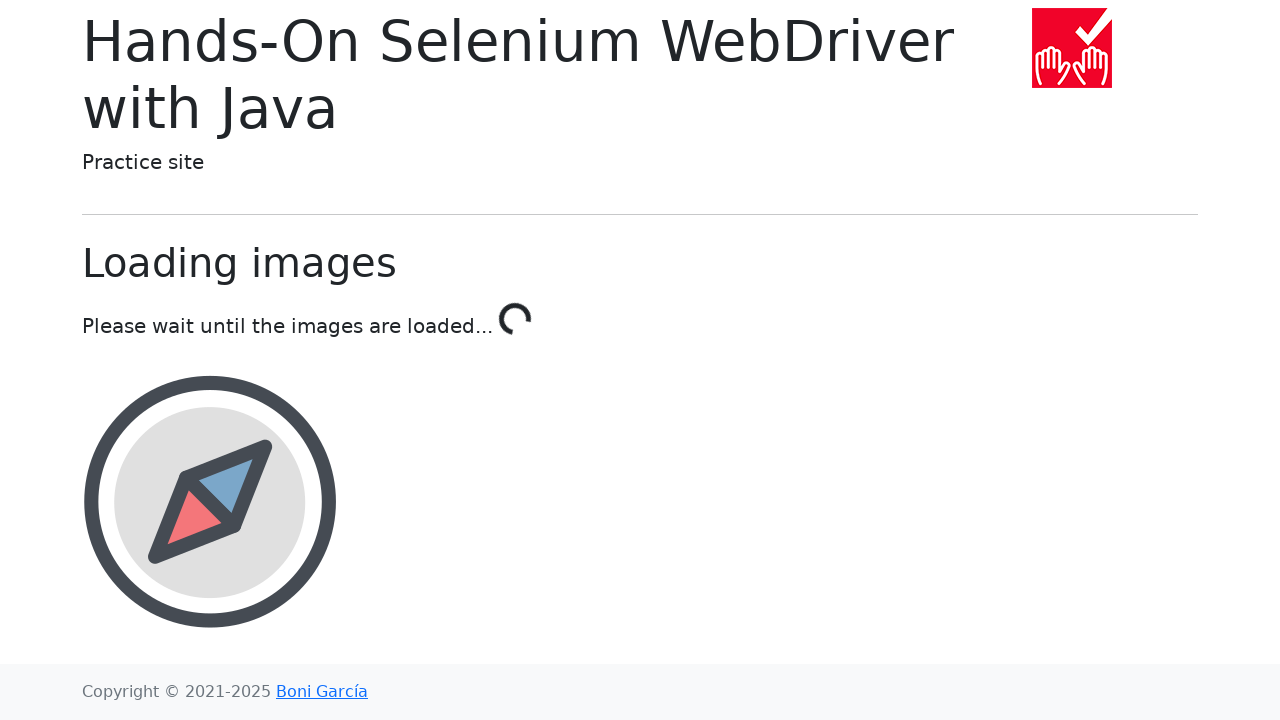

Waited for landscape image element to become visible
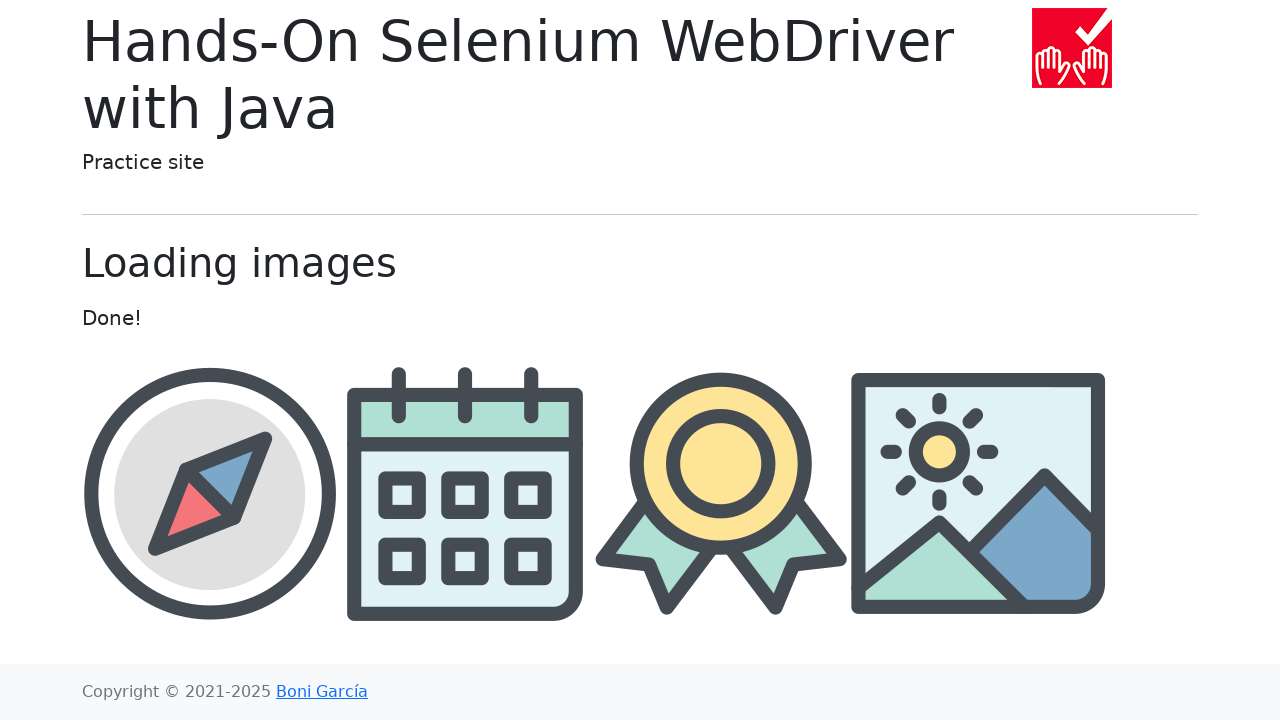

Waited for award image element to become visible and verified it has loaded correctly
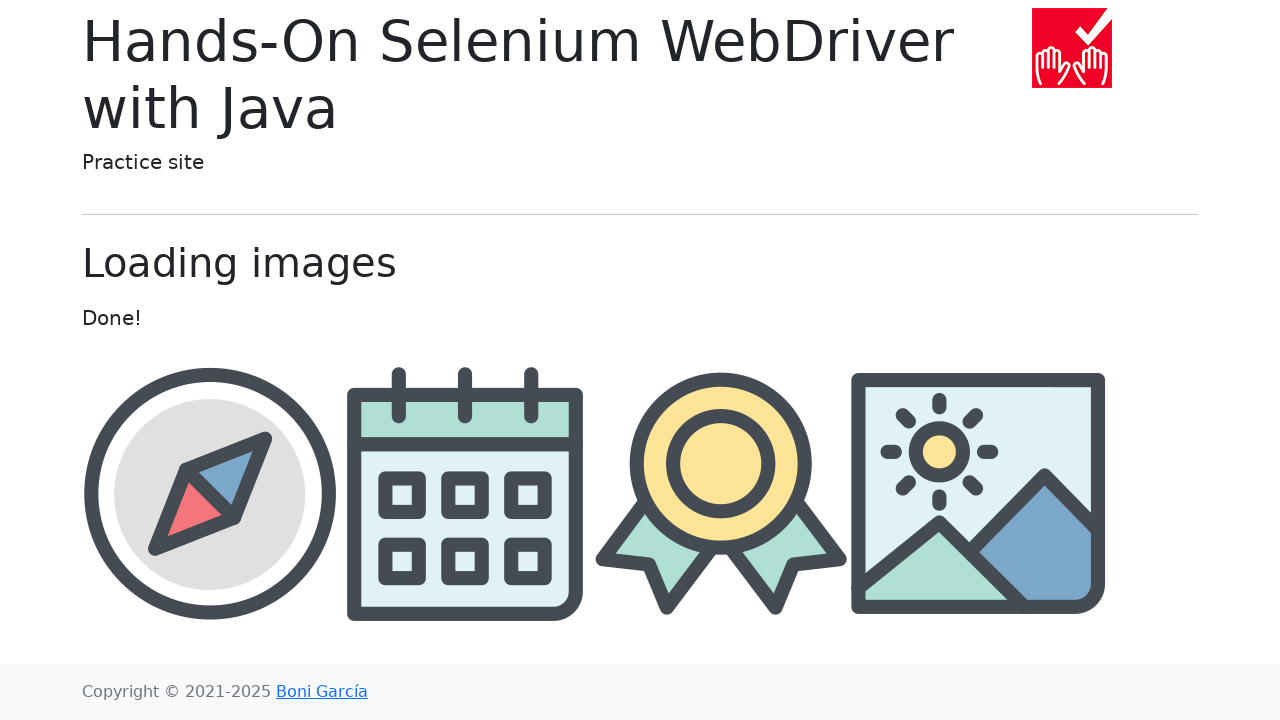

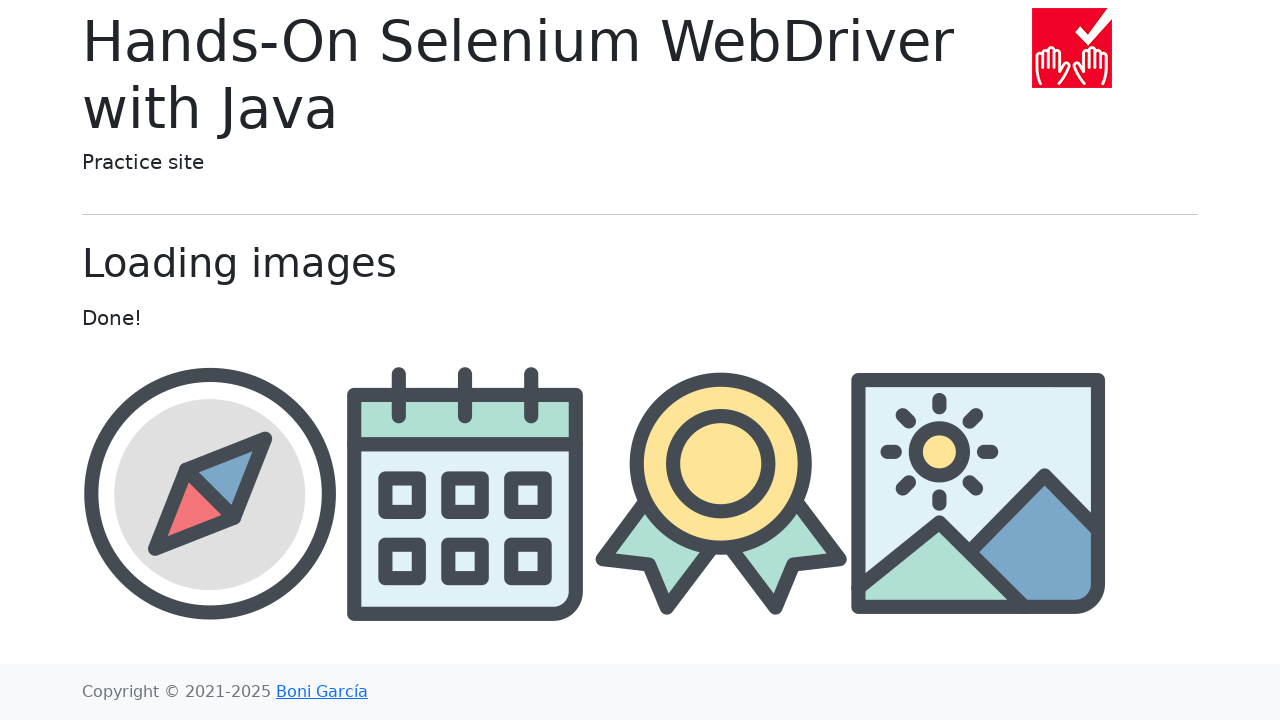